Tests various alert popup interactions including simple alerts, timed alerts, confirmation dialogs, and prompt dialogs on a demo website

Starting URL: https://demoqa.com/alerts

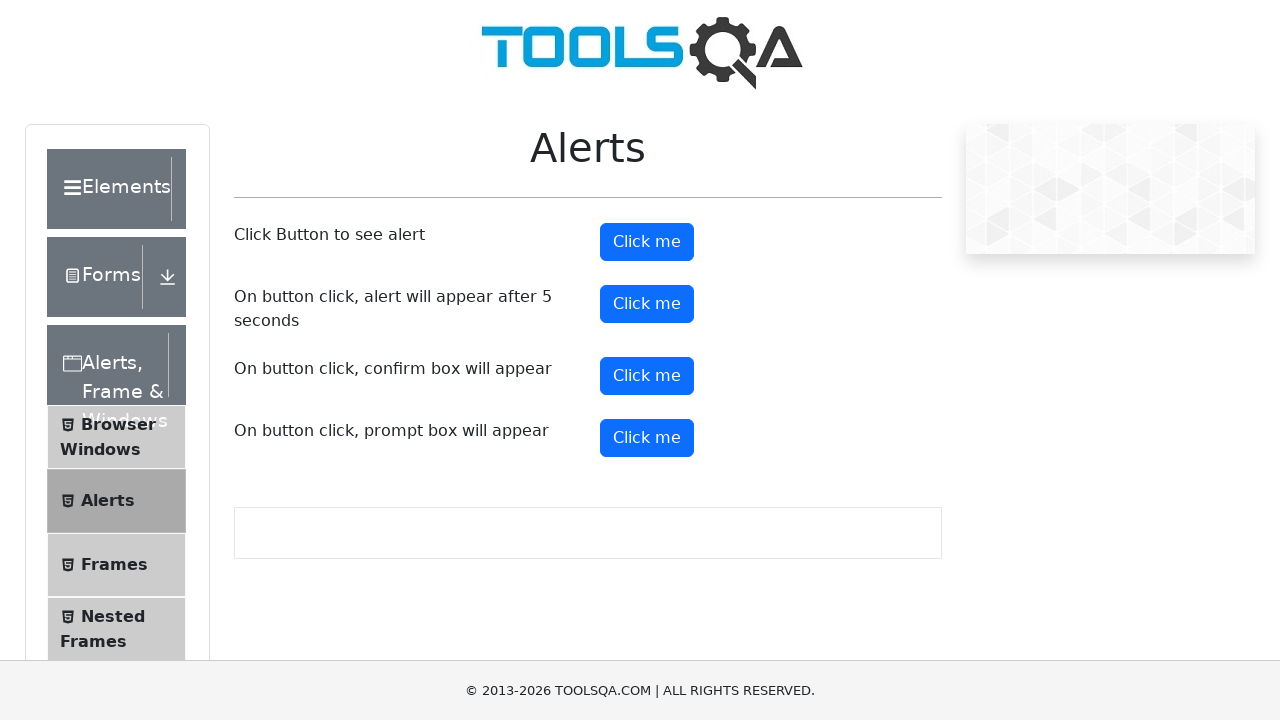

Clicked simple alert button at (647, 242) on xpath=//button[@id='alertButton']
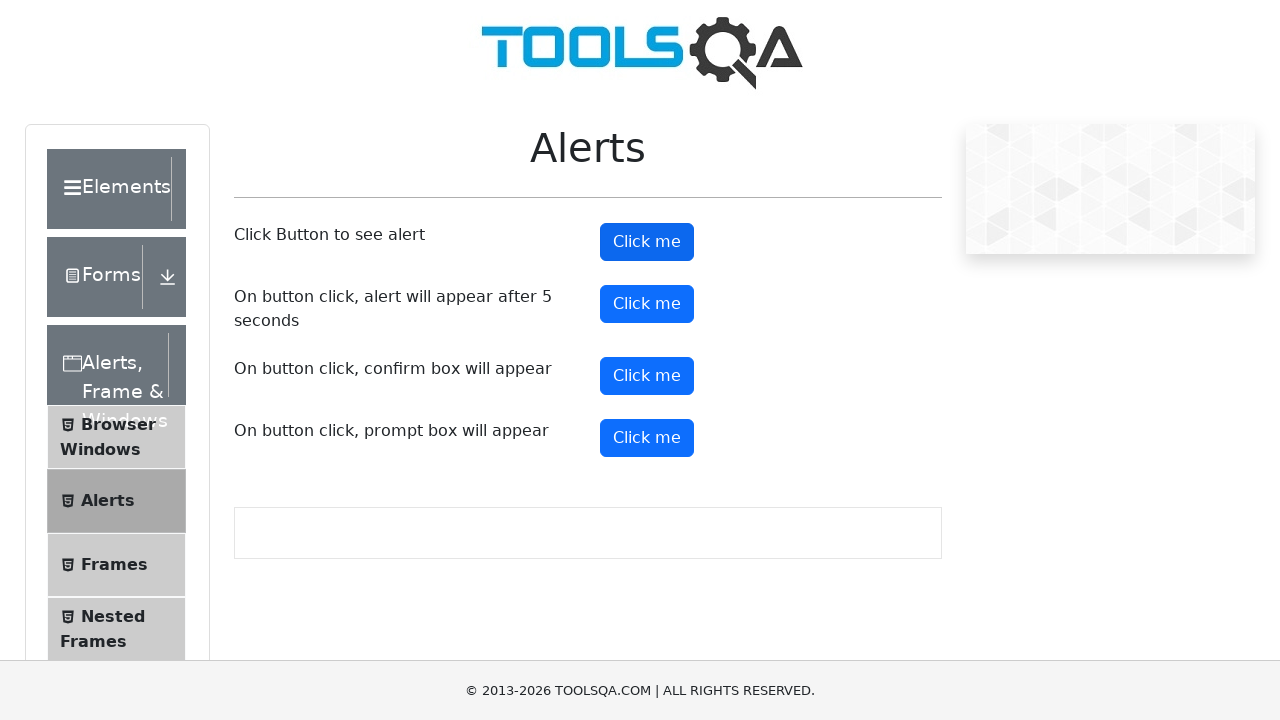

Set up dialog handler to accept alerts
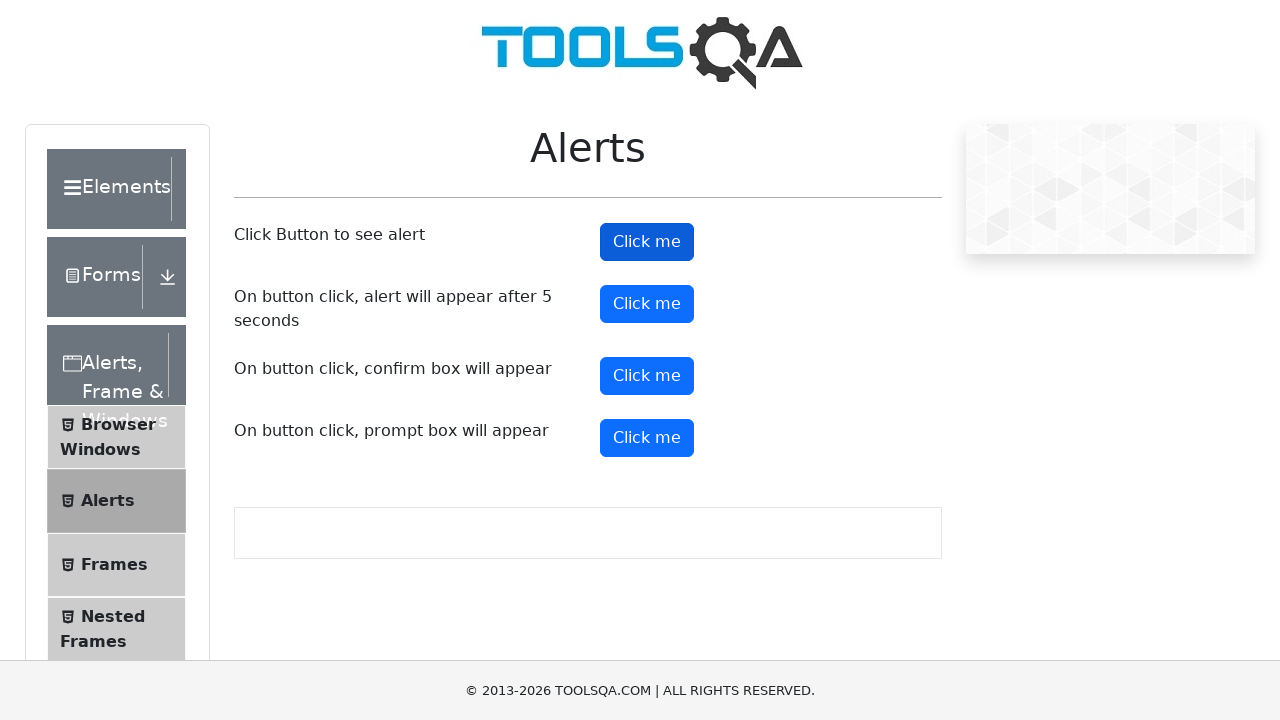

Clicked timer alert button at (647, 304) on xpath=//button[@id='timerAlertButton']
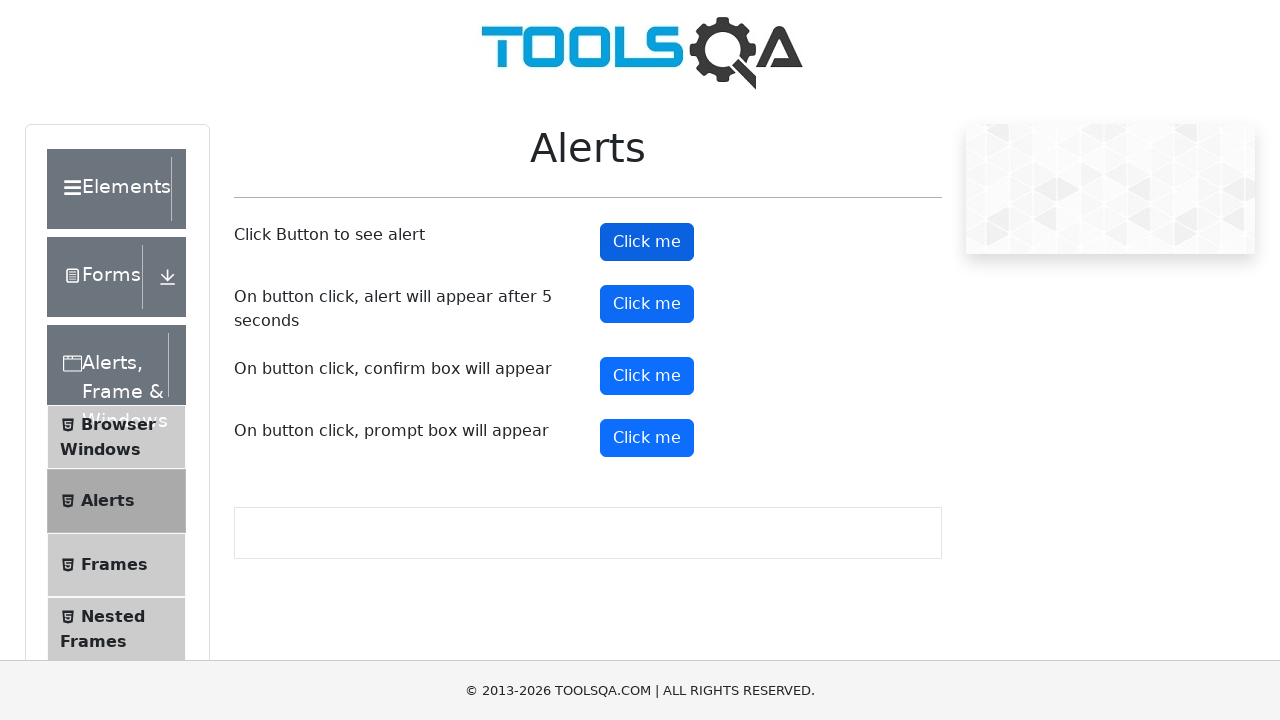

Waited 6 seconds for timed alert to appear
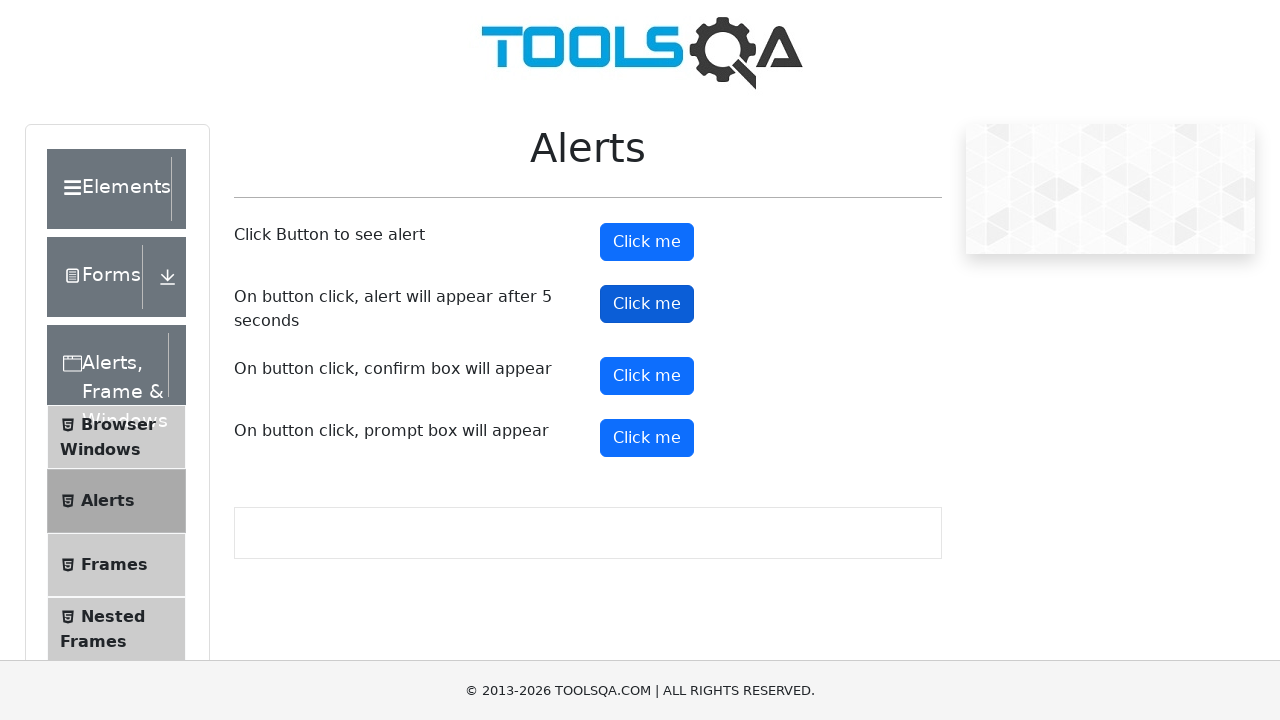

Clicked confirm button at (647, 376) on xpath=//button[@id='confirmButton']
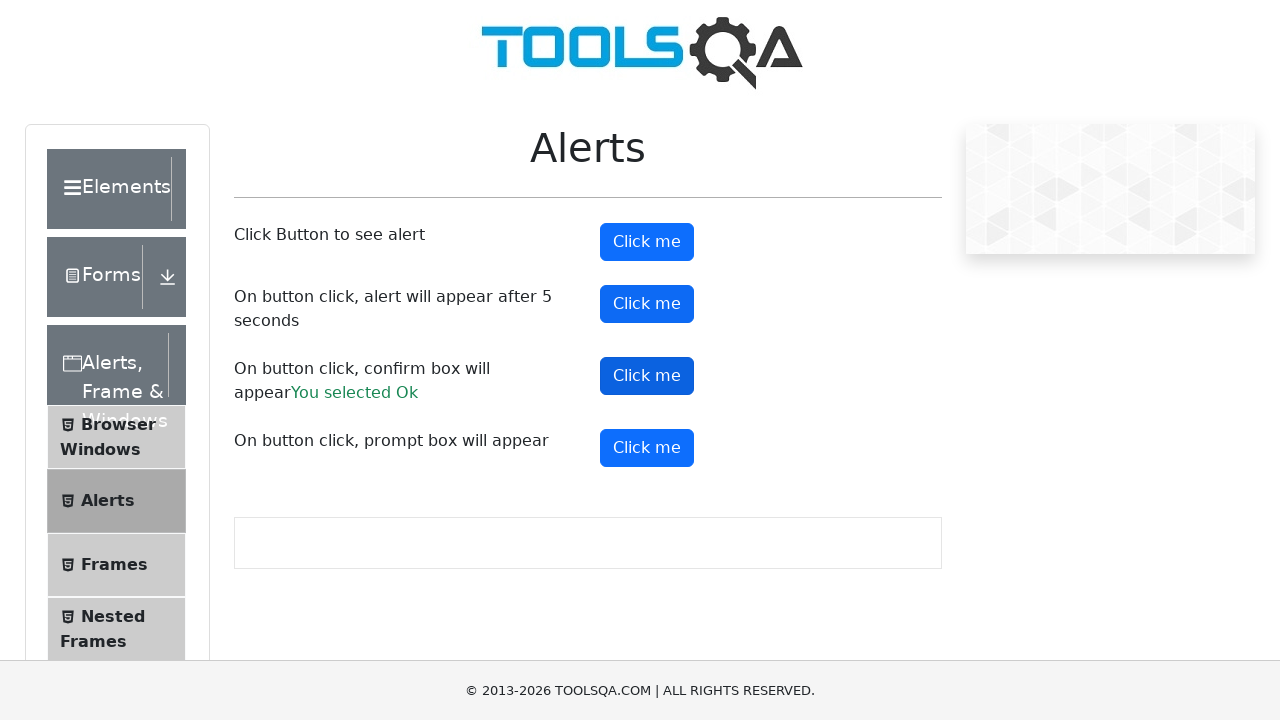

Set up dialog handler to dismiss confirmation
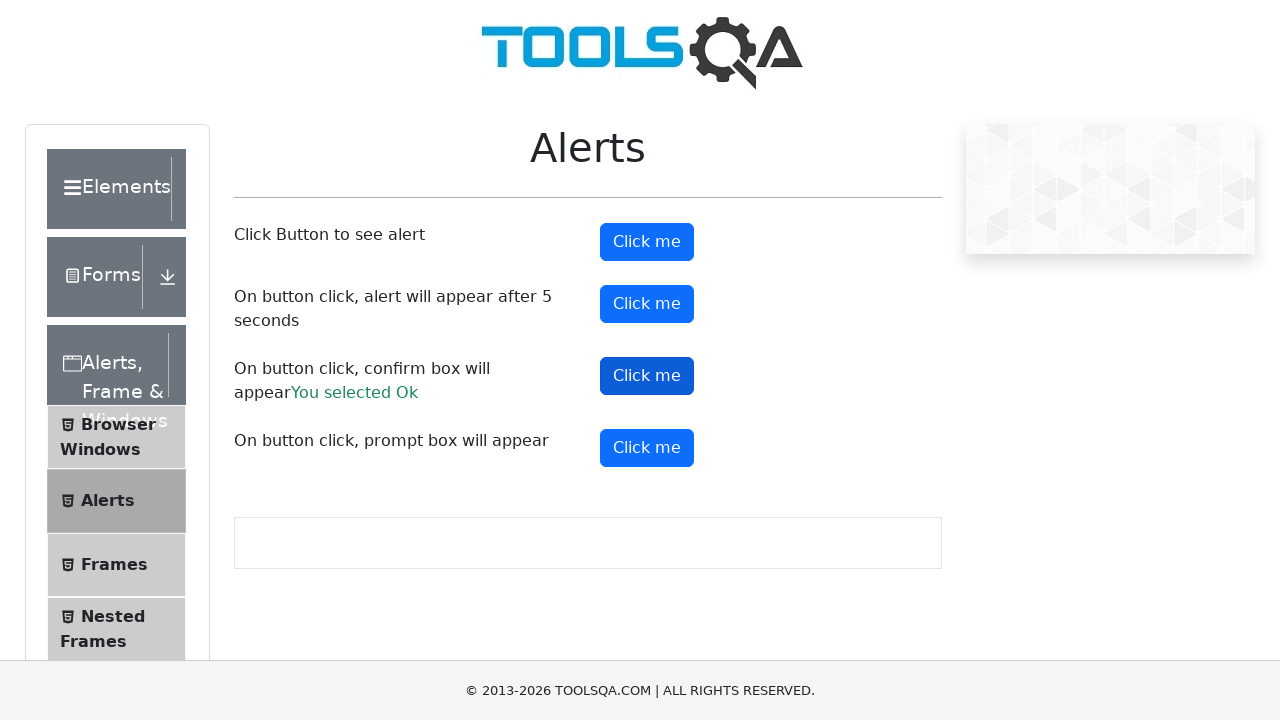

Clicked confirm button to trigger and dismiss confirmation dialog at (647, 376) on xpath=//button[@id='confirmButton']
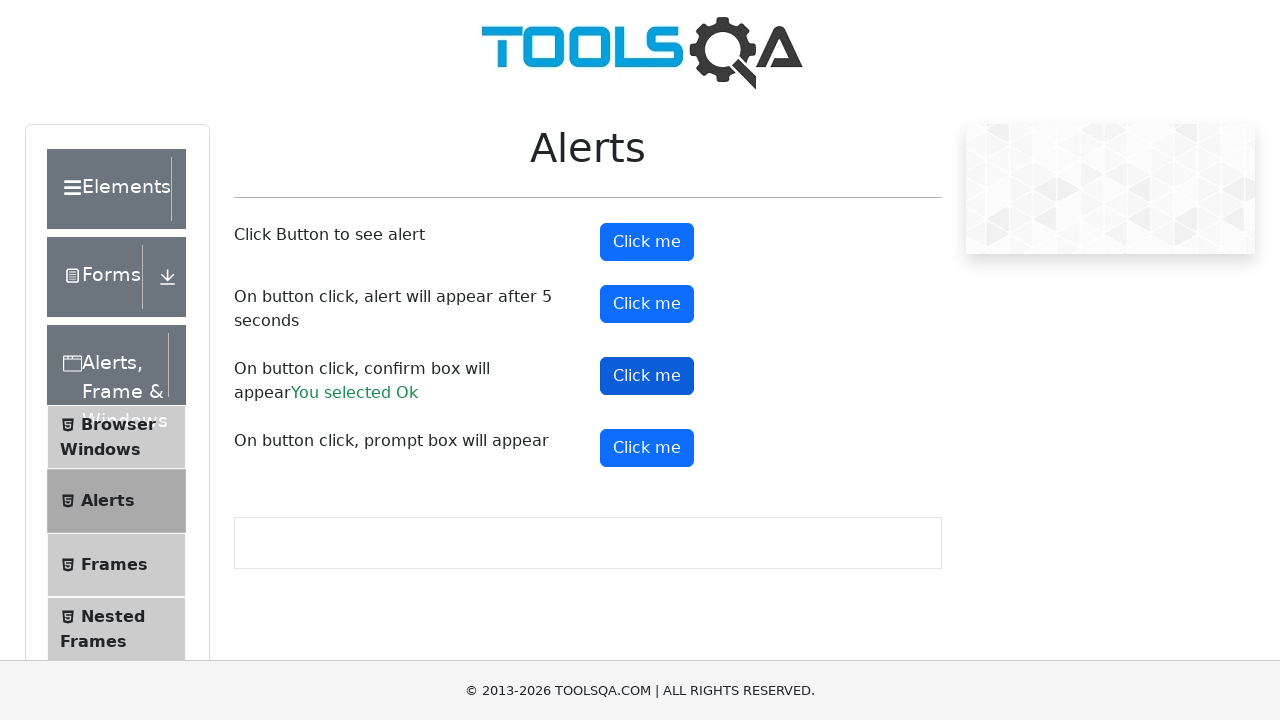

Clicked prompt button at (647, 448) on xpath=//button[@id='promtButton']
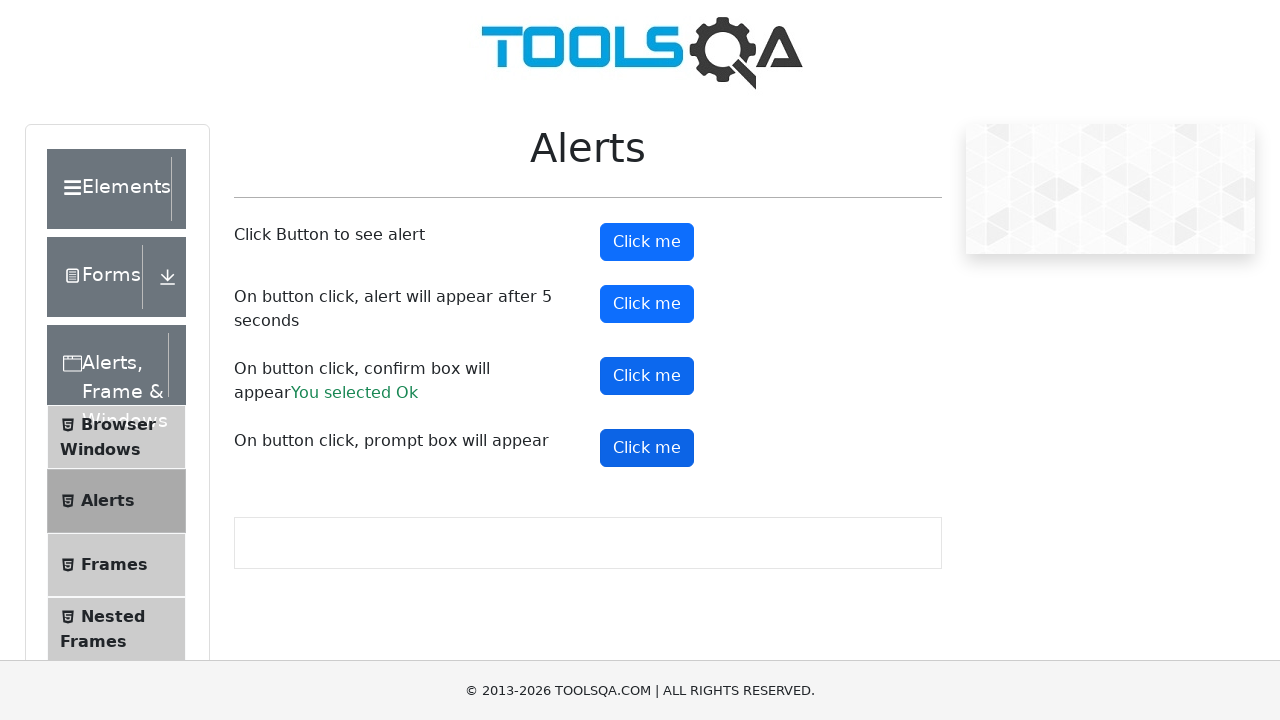

Set up dialog handler to accept prompt with text 'Hi I am Satish'
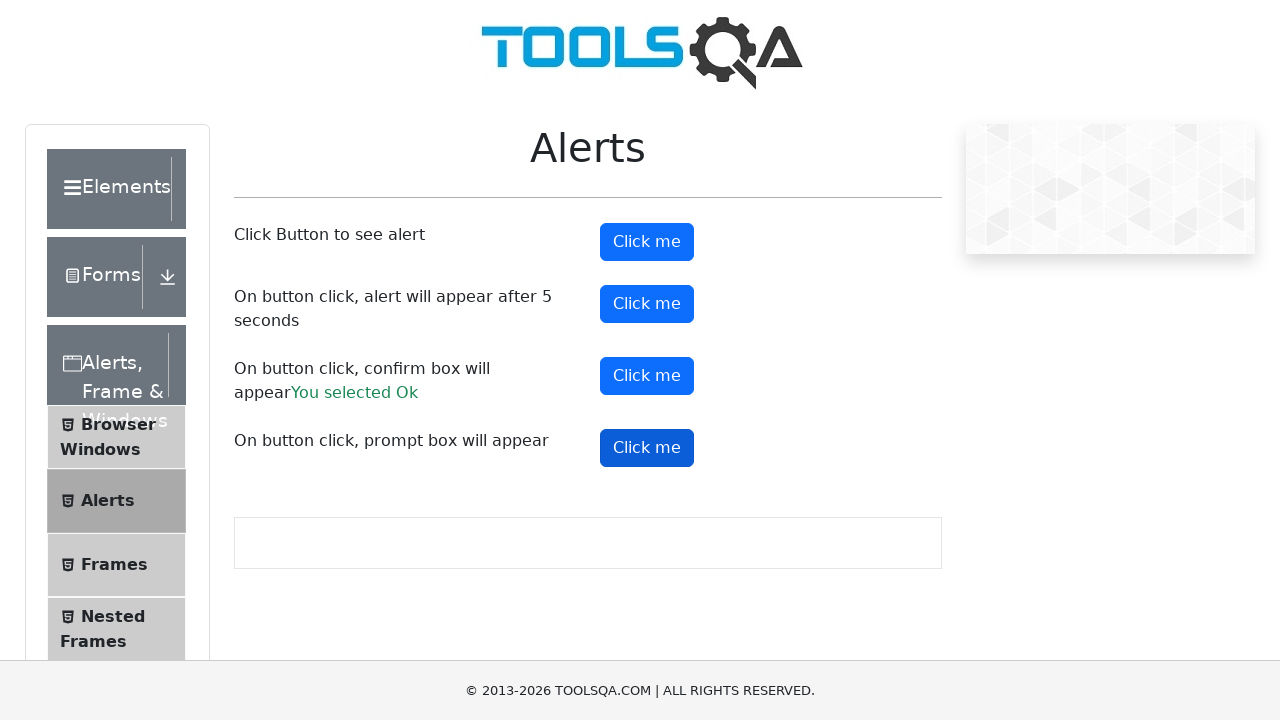

Clicked prompt button to trigger and fill prompt dialog at (647, 448) on xpath=//button[@id='promtButton']
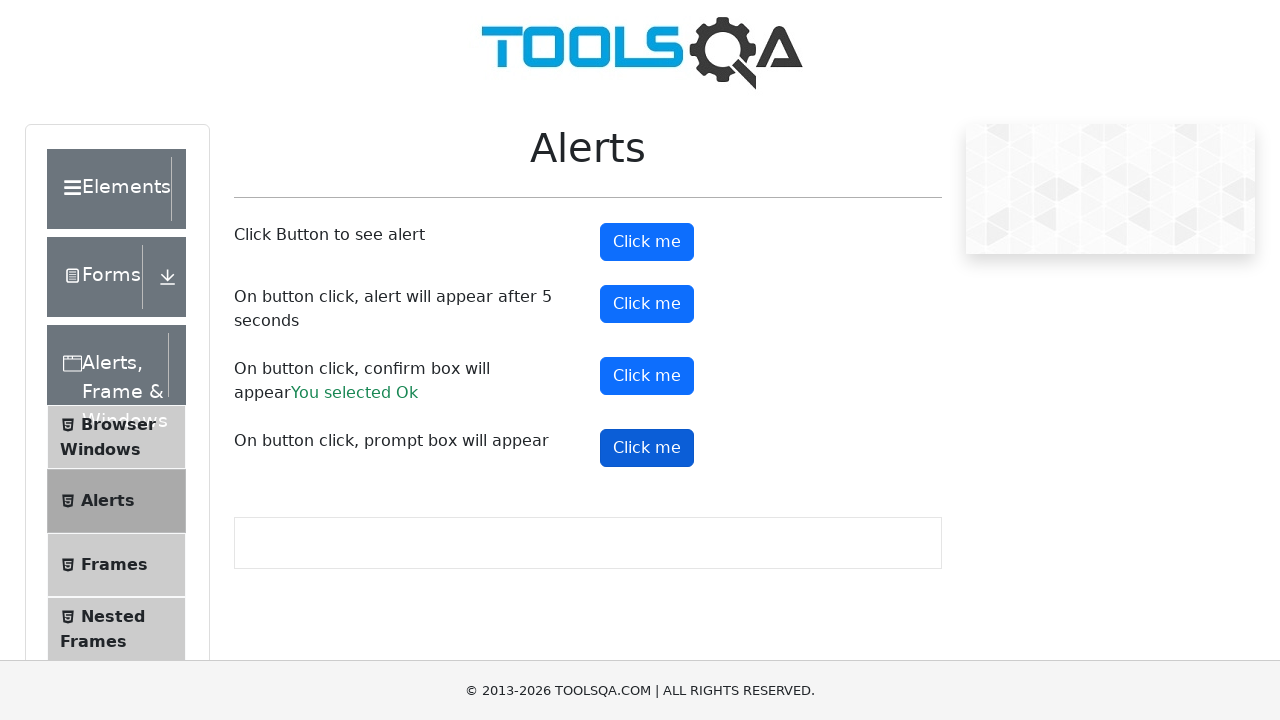

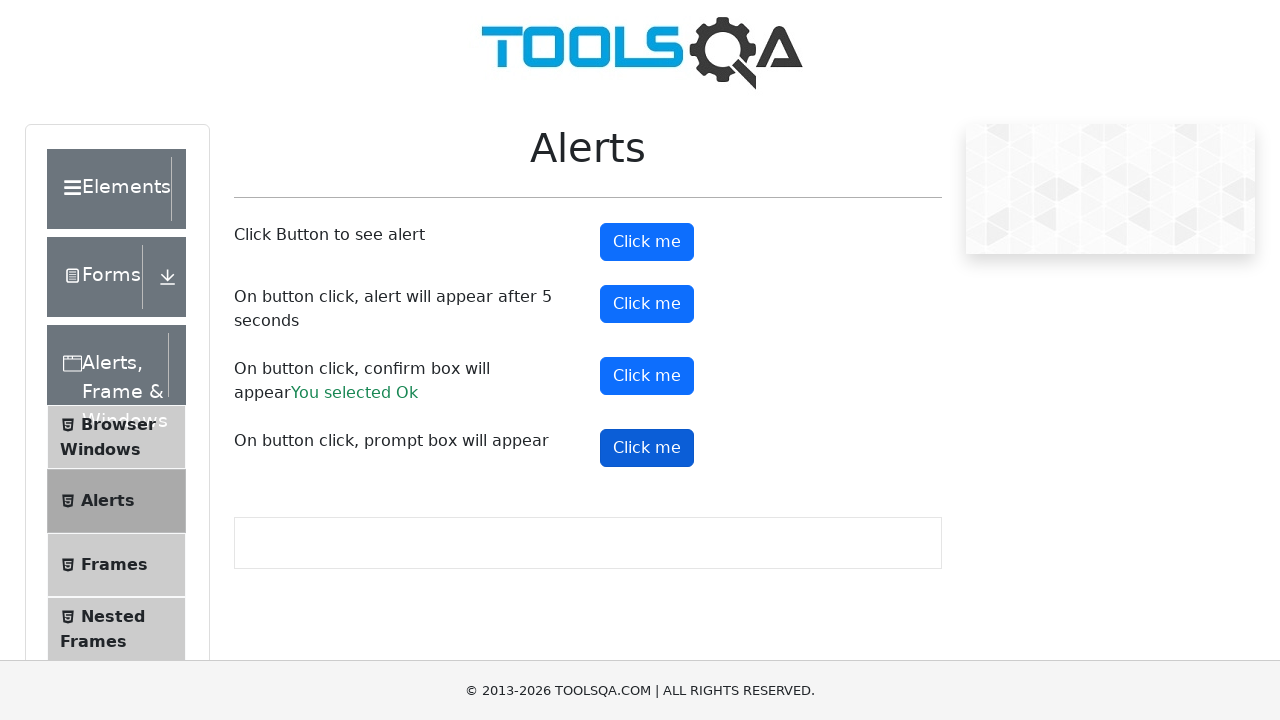